Navigates to CodeFish website and verifies the page title matches the expected value

Starting URL: https://codefish.io/

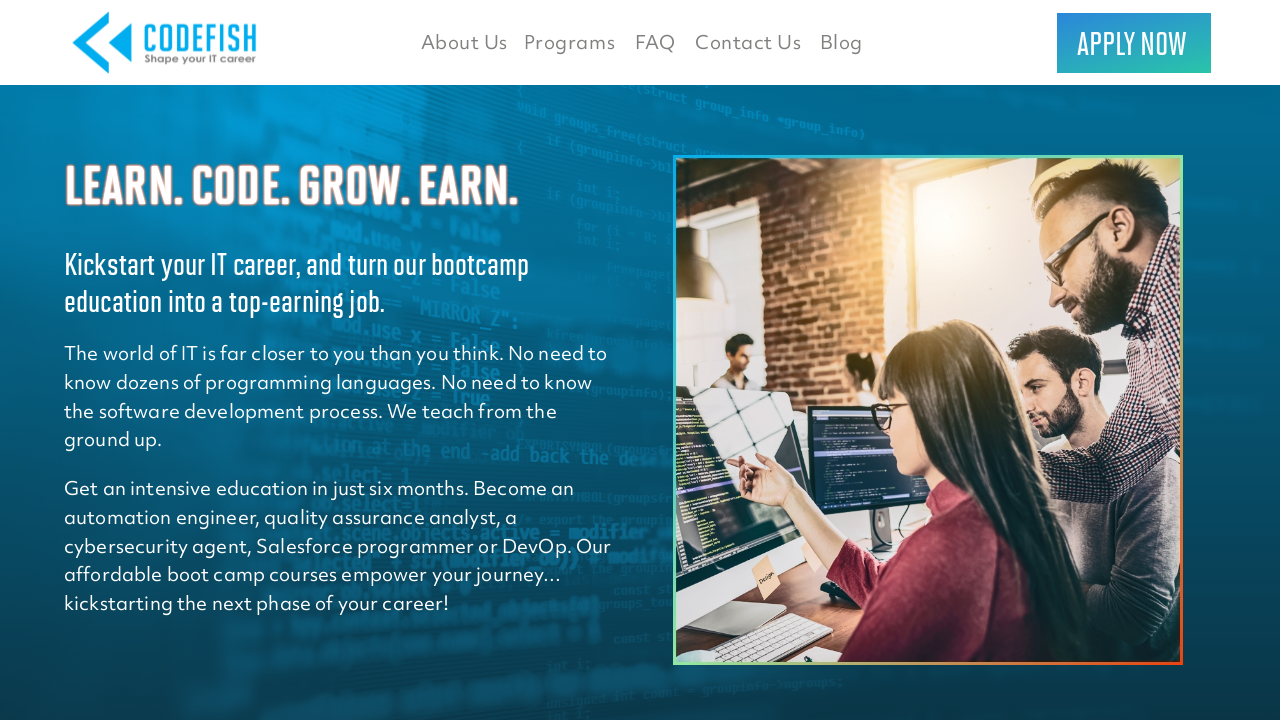

Retrieved page title
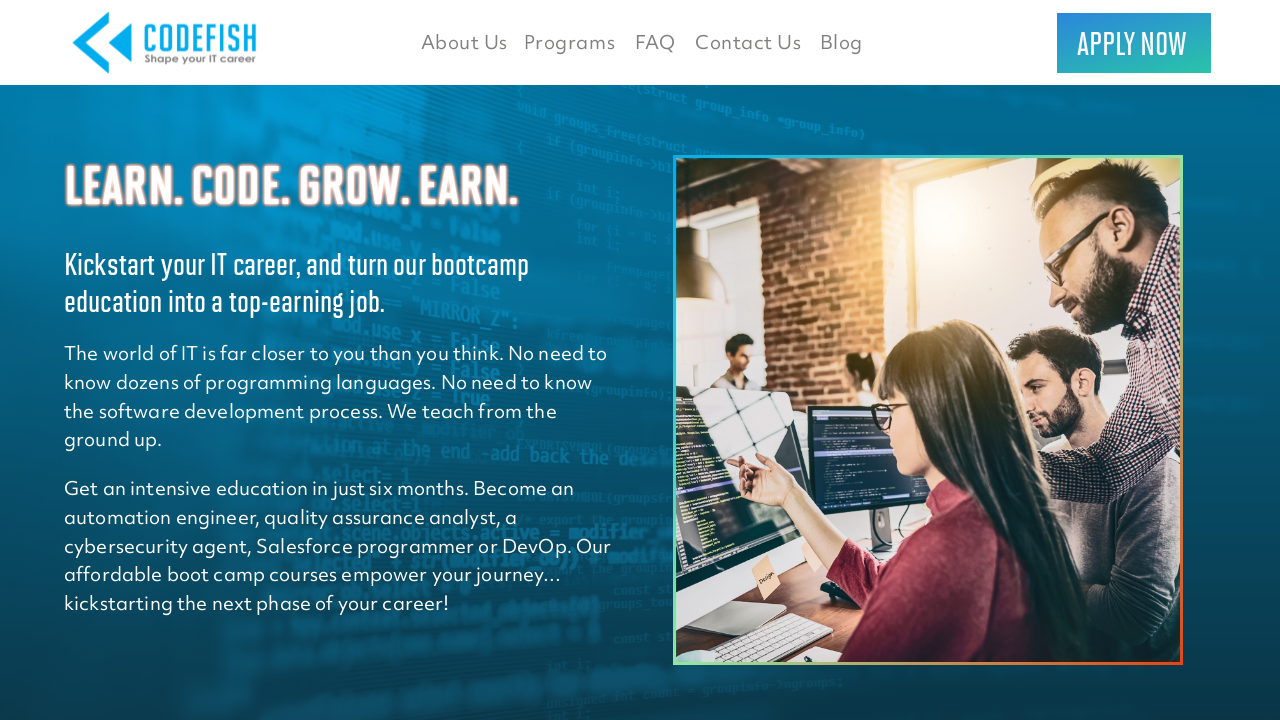

Set expected title to 'CodeFish'
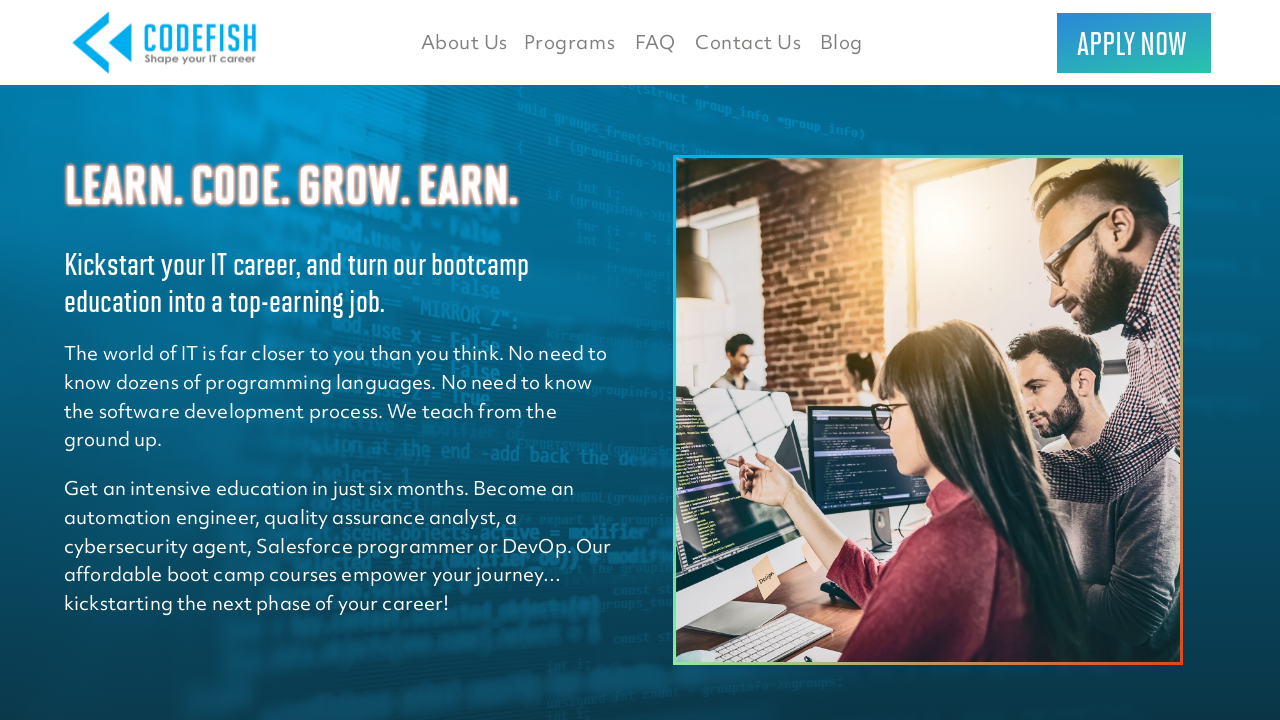

Verified page title matches expected value 'CodeFish'
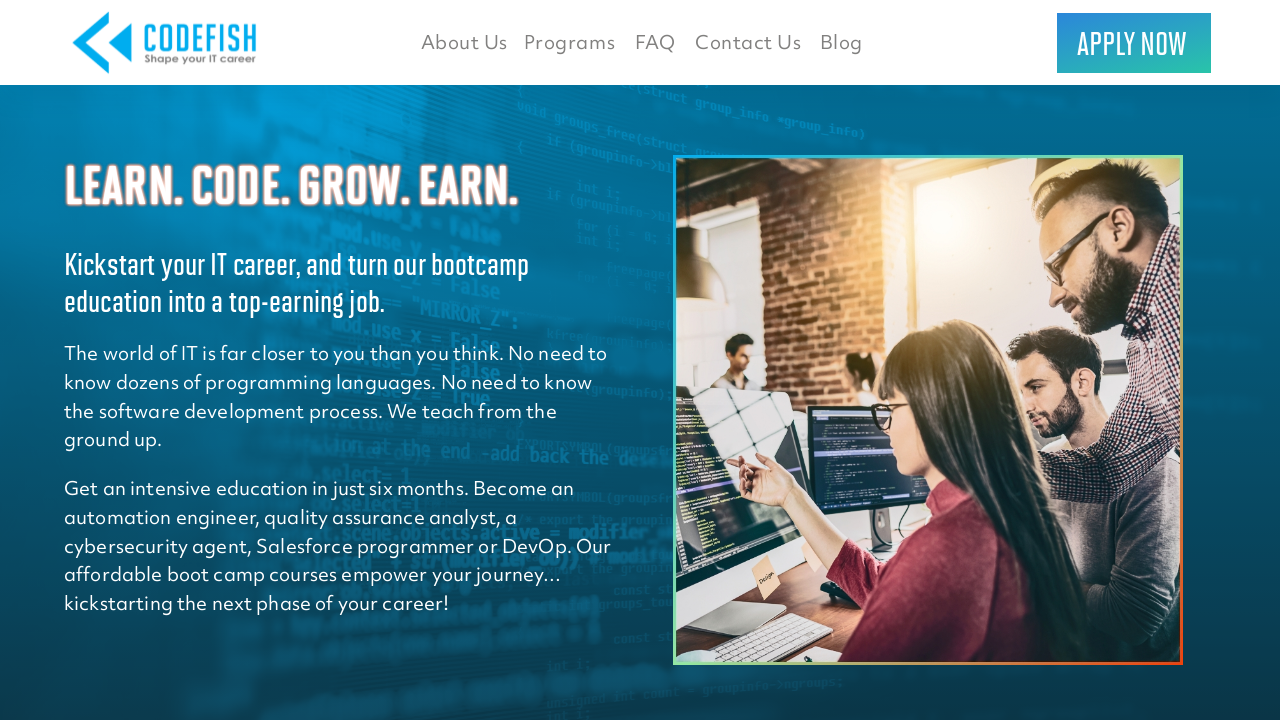

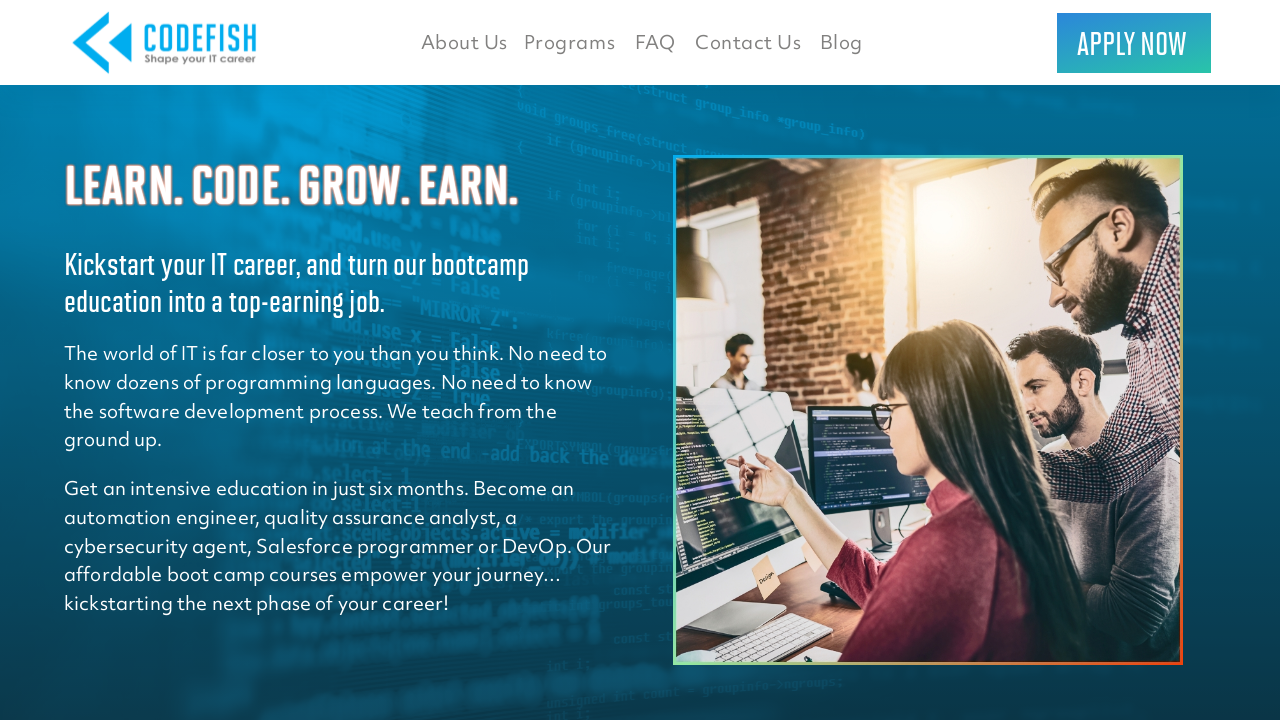